Tests that whitespace is trimmed from edited todo text

Starting URL: https://demo.playwright.dev/todomvc

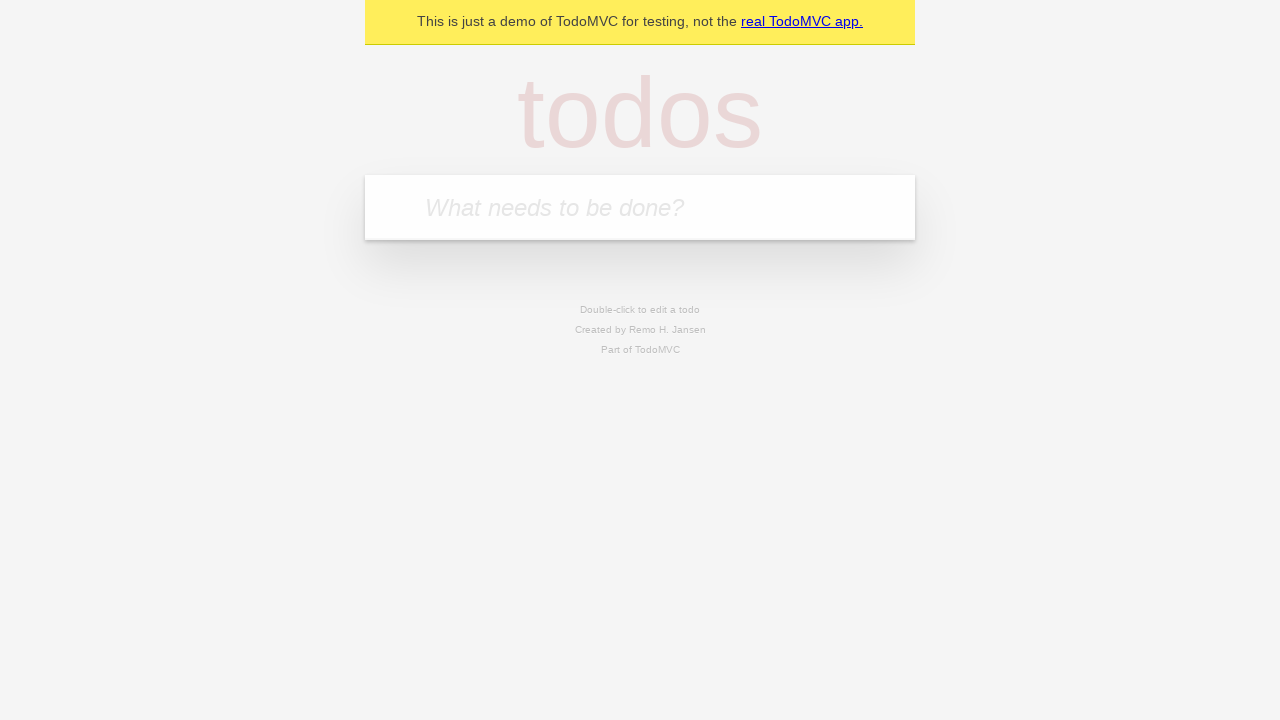

Filled new todo input with 'watch monty python' on internal:attr=[placeholder="What needs to be done?"i]
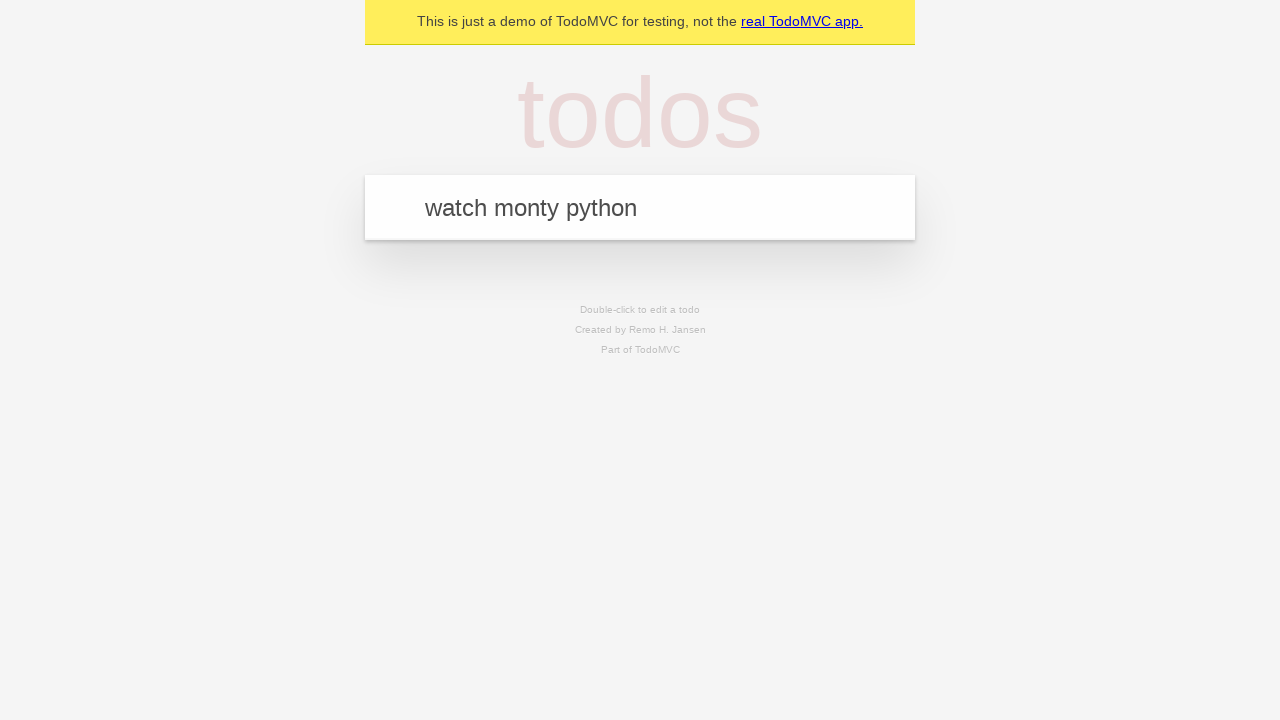

Pressed Enter to create todo 'watch monty python' on internal:attr=[placeholder="What needs to be done?"i]
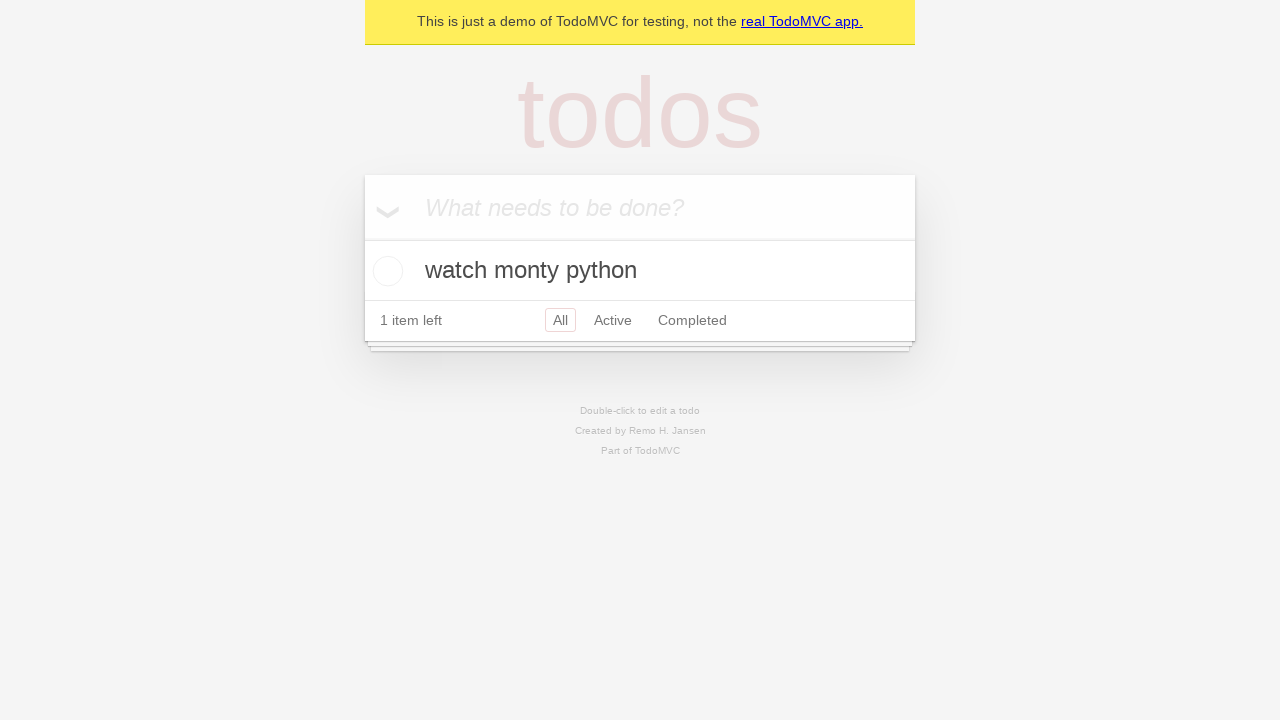

Filled new todo input with 'feed the cat' on internal:attr=[placeholder="What needs to be done?"i]
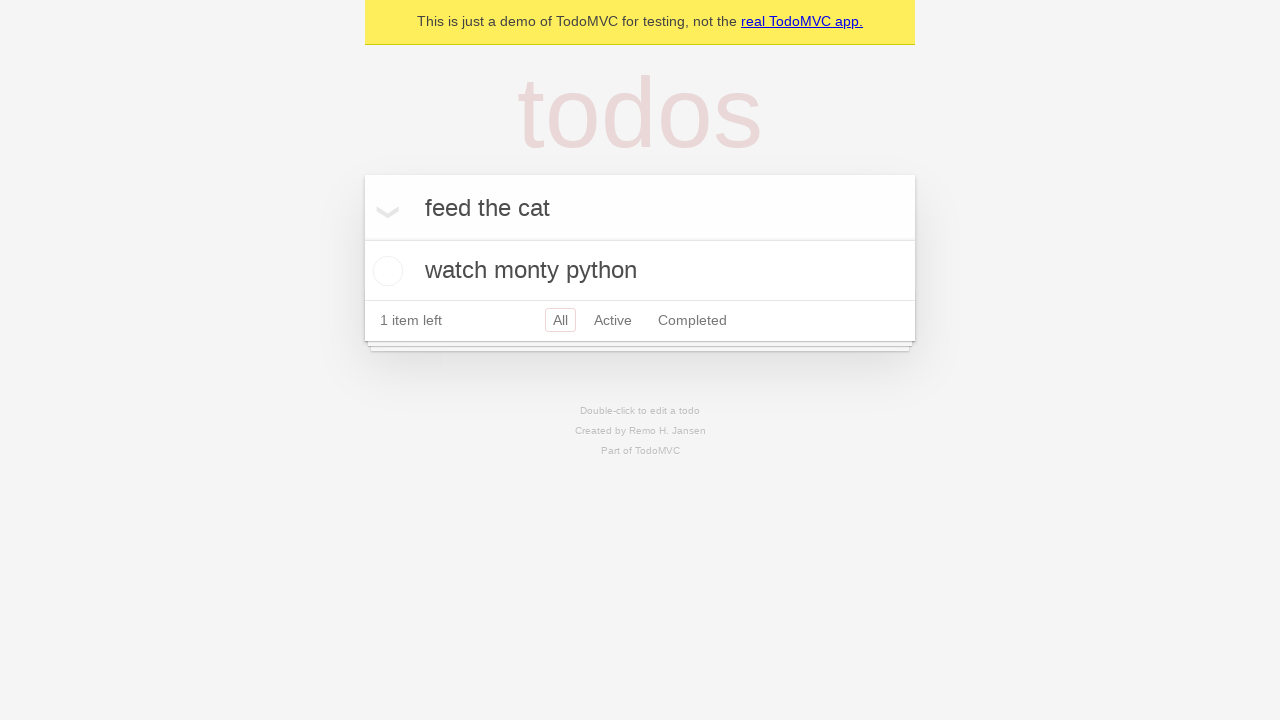

Pressed Enter to create todo 'feed the cat' on internal:attr=[placeholder="What needs to be done?"i]
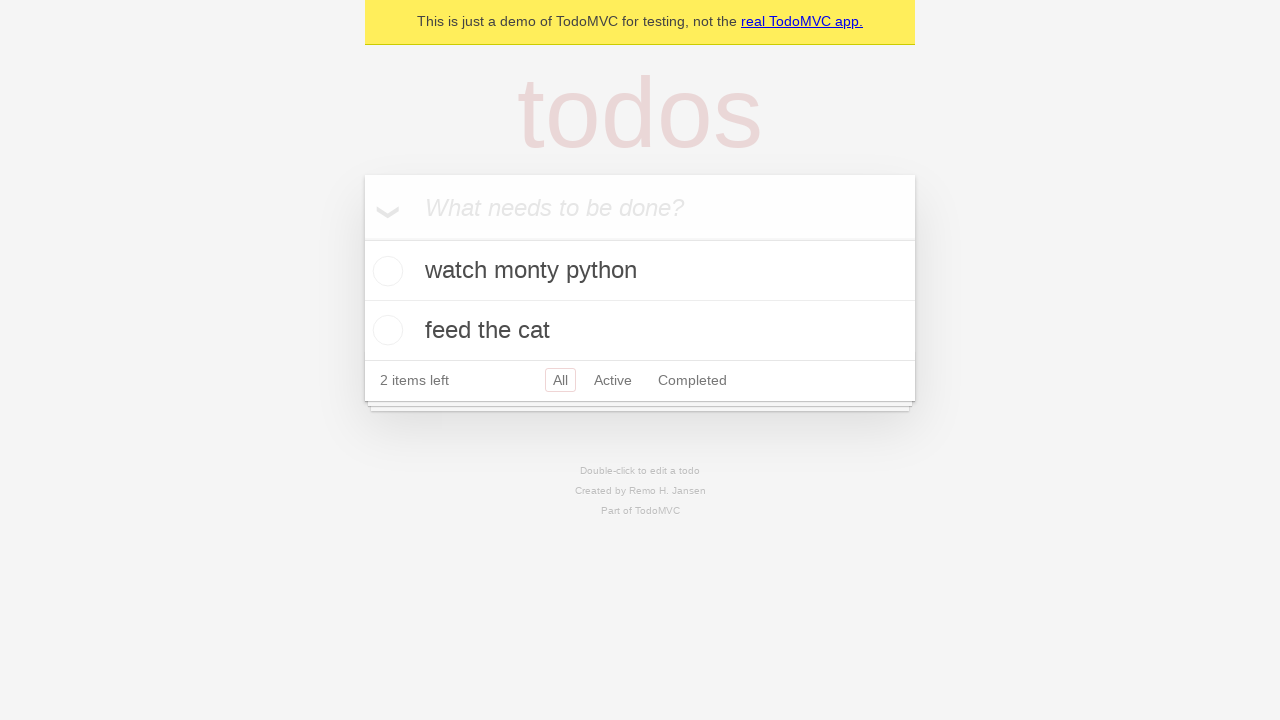

Filled new todo input with 'book a doctors appointment' on internal:attr=[placeholder="What needs to be done?"i]
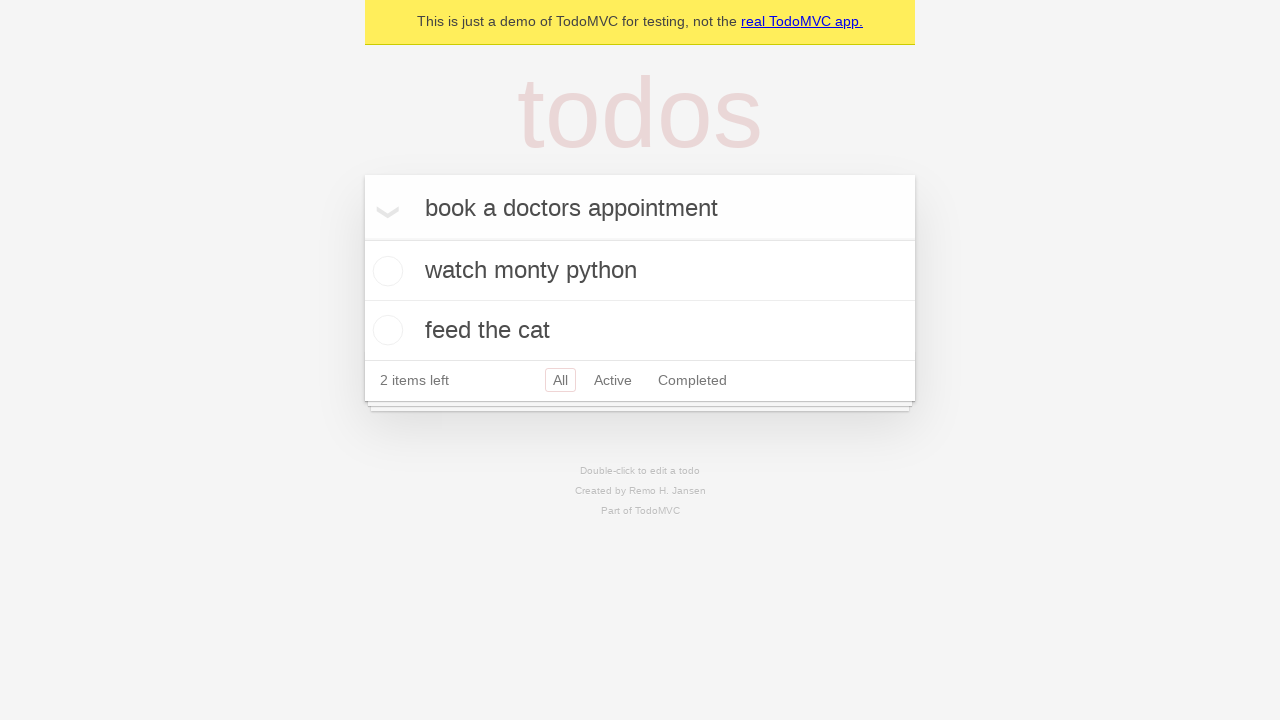

Pressed Enter to create todo 'book a doctors appointment' on internal:attr=[placeholder="What needs to be done?"i]
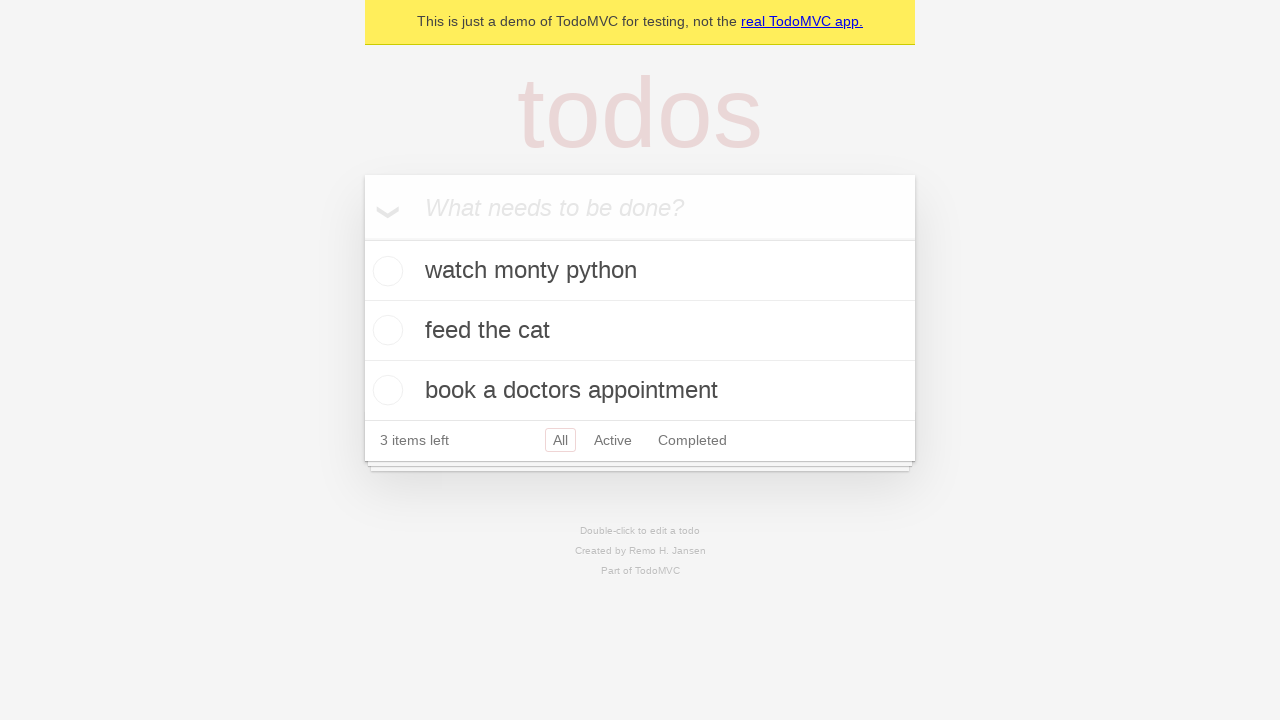

Double-clicked second todo to enter edit mode at (640, 331) on internal:testid=[data-testid="todo-item"s] >> nth=1
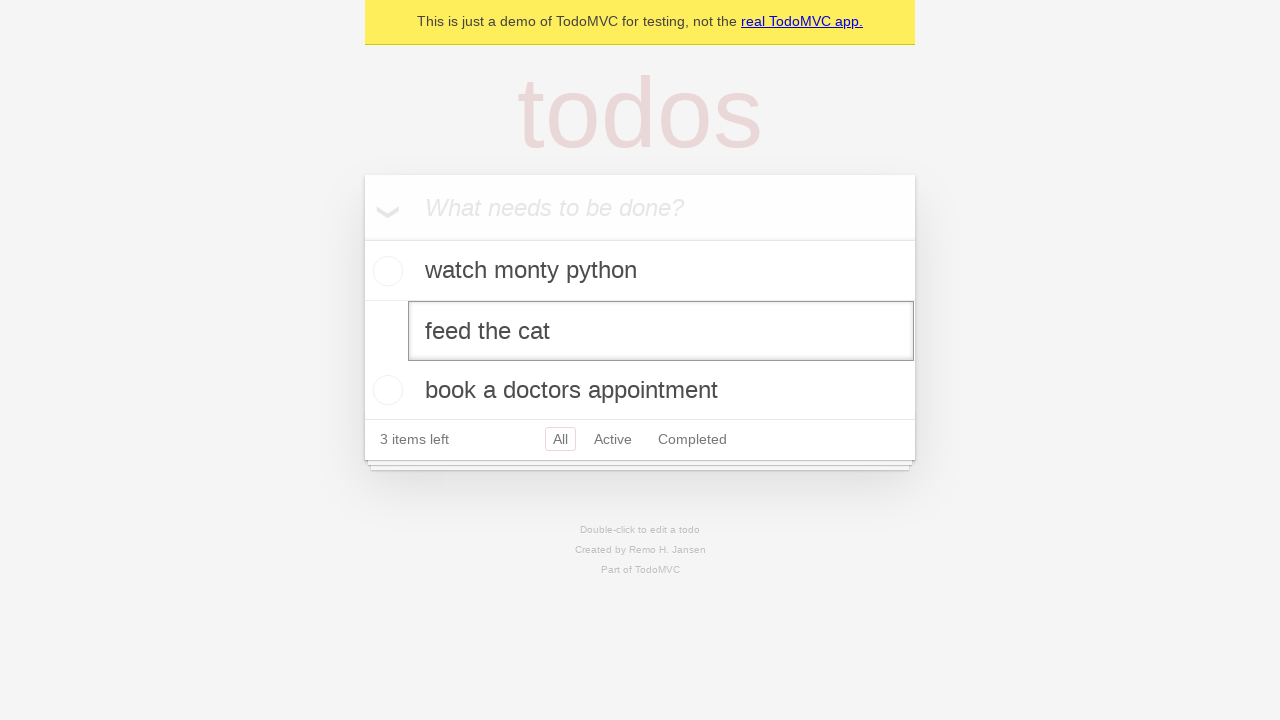

Filled edit field with text containing leading and trailing whitespace on internal:testid=[data-testid="todo-item"s] >> nth=1 >> internal:role=textbox[nam
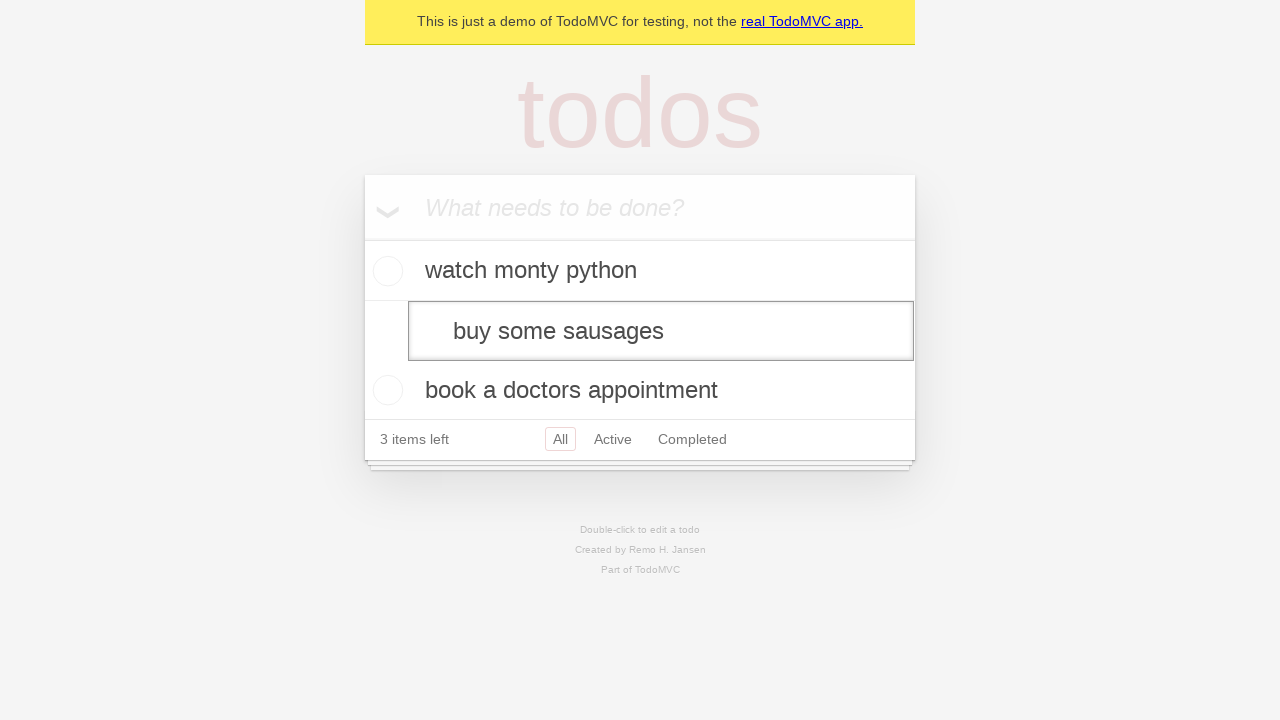

Pressed Enter to save edited todo and verify whitespace trimming on internal:testid=[data-testid="todo-item"s] >> nth=1 >> internal:role=textbox[nam
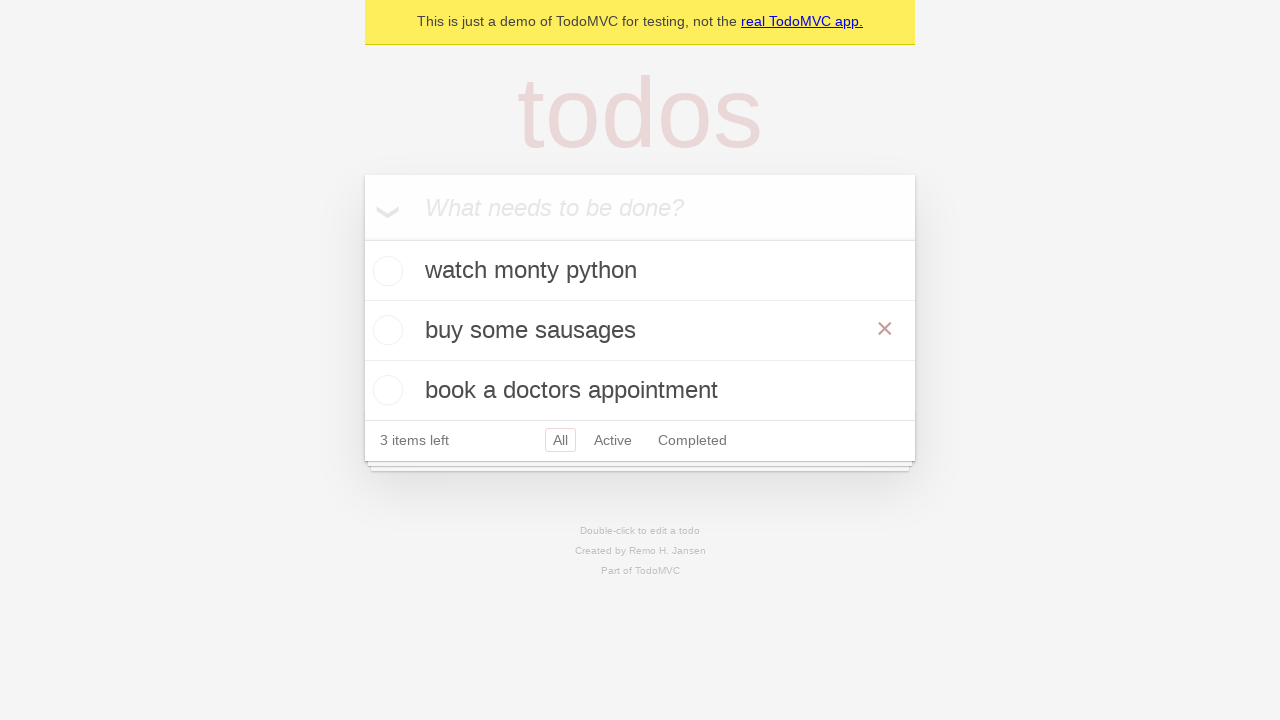

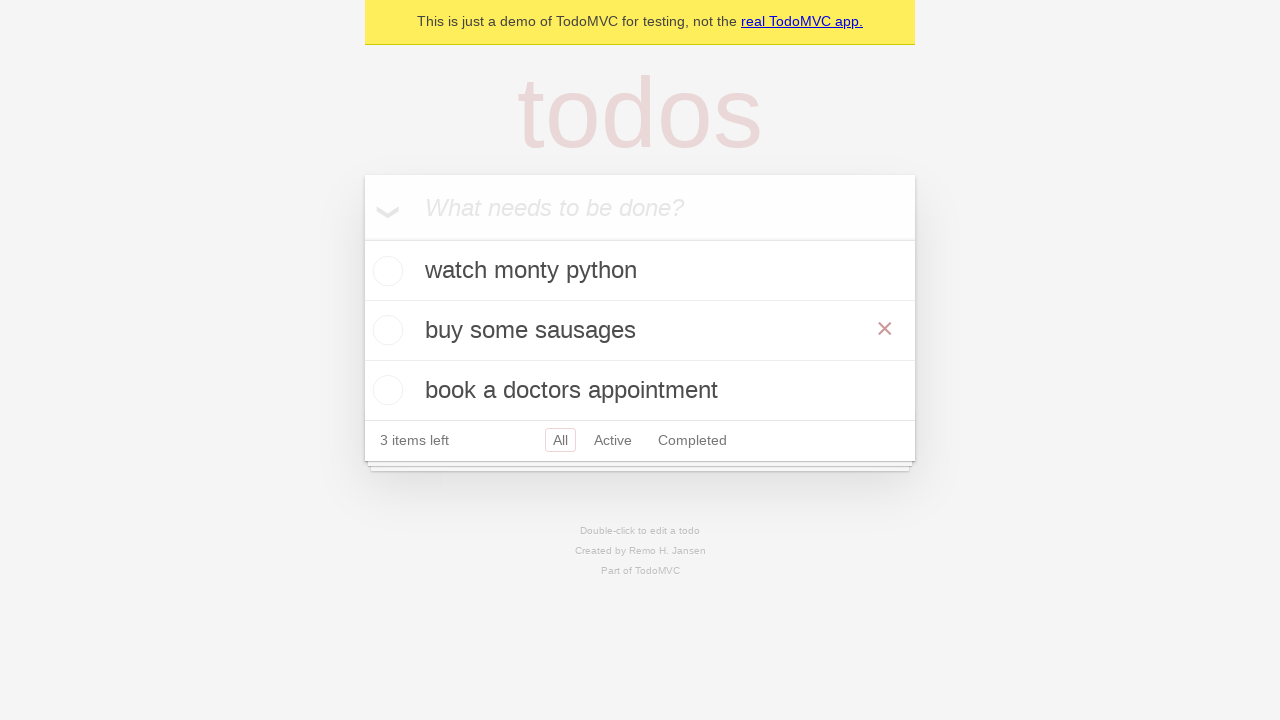